Tests un-marking items as complete by unchecking their checkboxes

Starting URL: https://demo.playwright.dev/todomvc

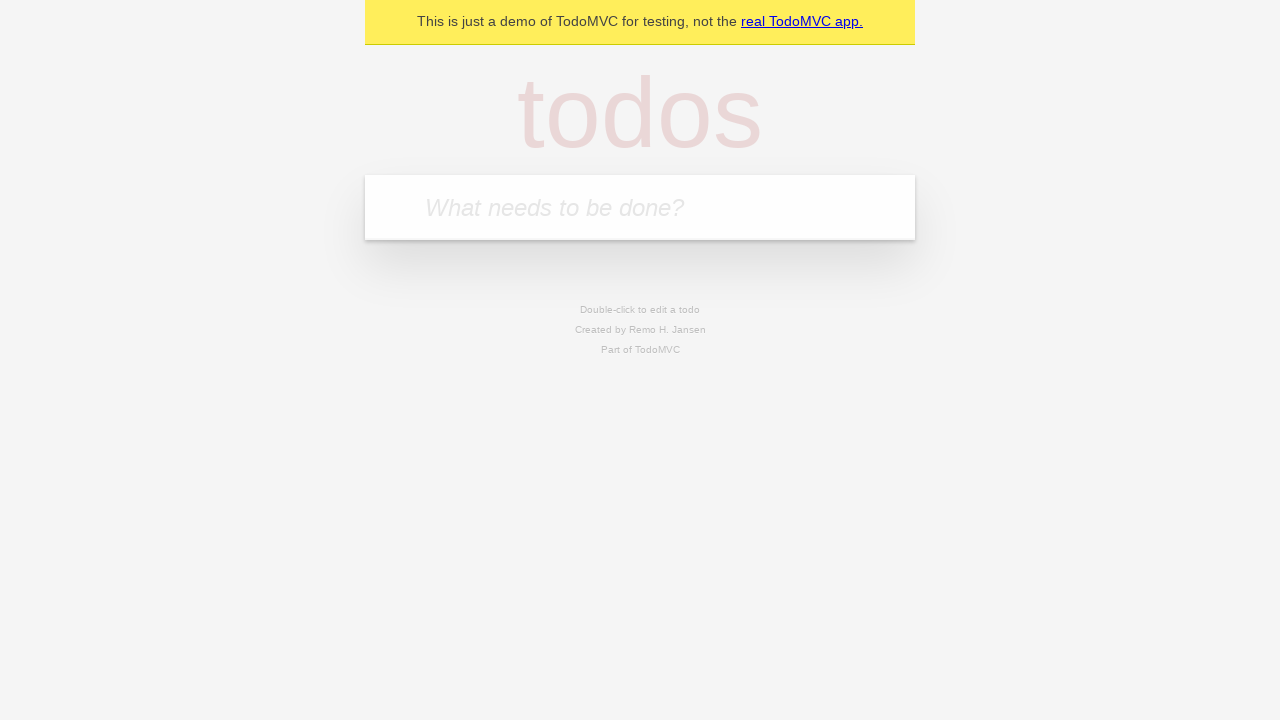

Filled 'What needs to be done?' field with 'buy some cheese' on internal:attr=[placeholder="What needs to be done?"i]
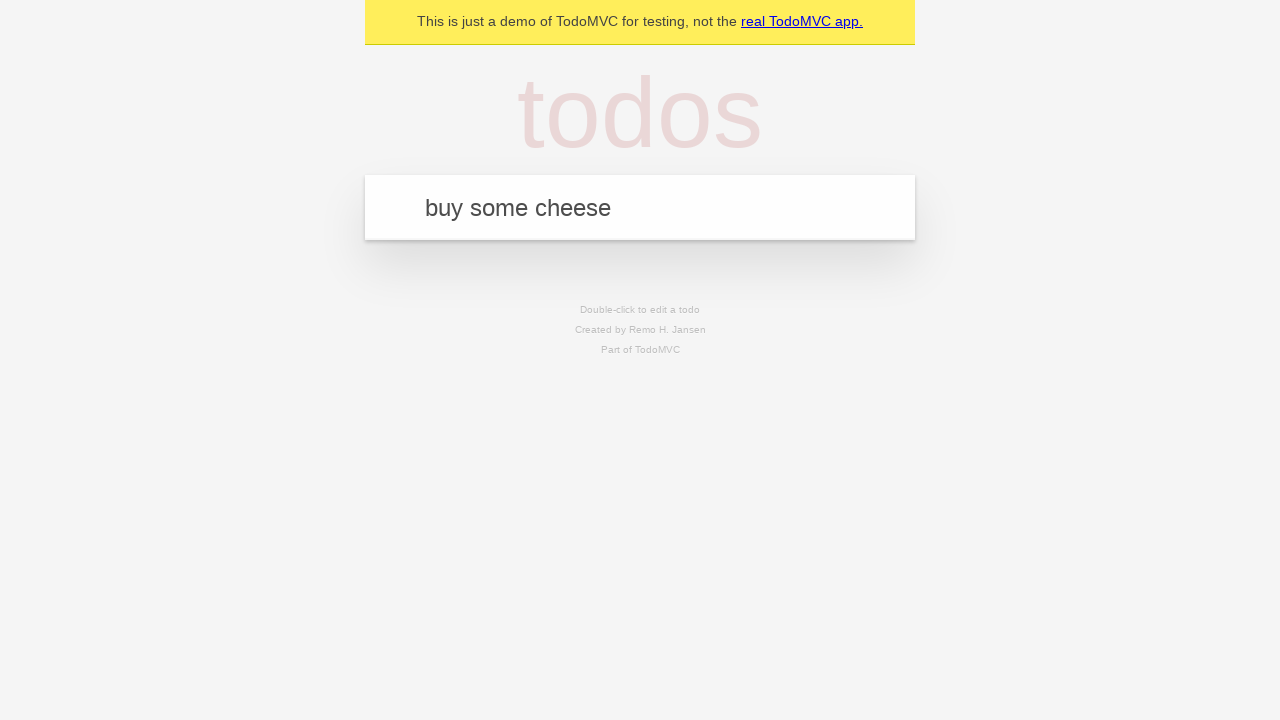

Pressed Enter to create first todo item on internal:attr=[placeholder="What needs to be done?"i]
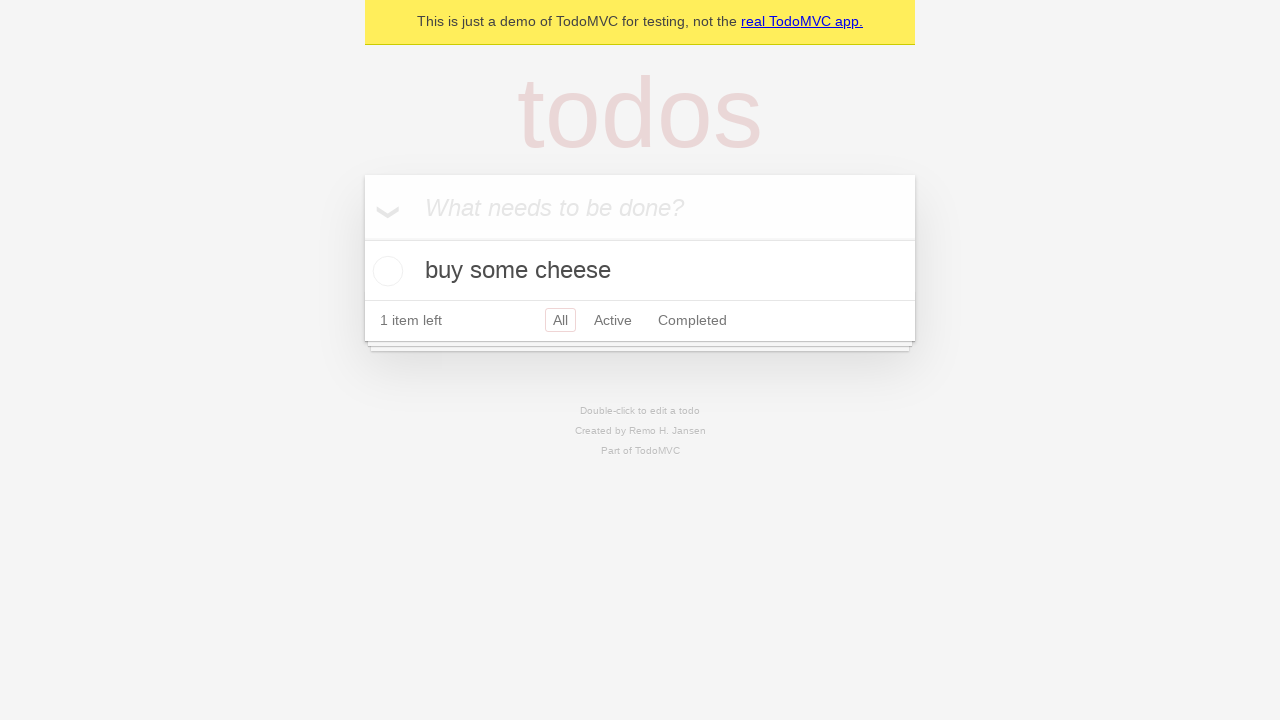

Filled 'What needs to be done?' field with 'feed the cat' on internal:attr=[placeholder="What needs to be done?"i]
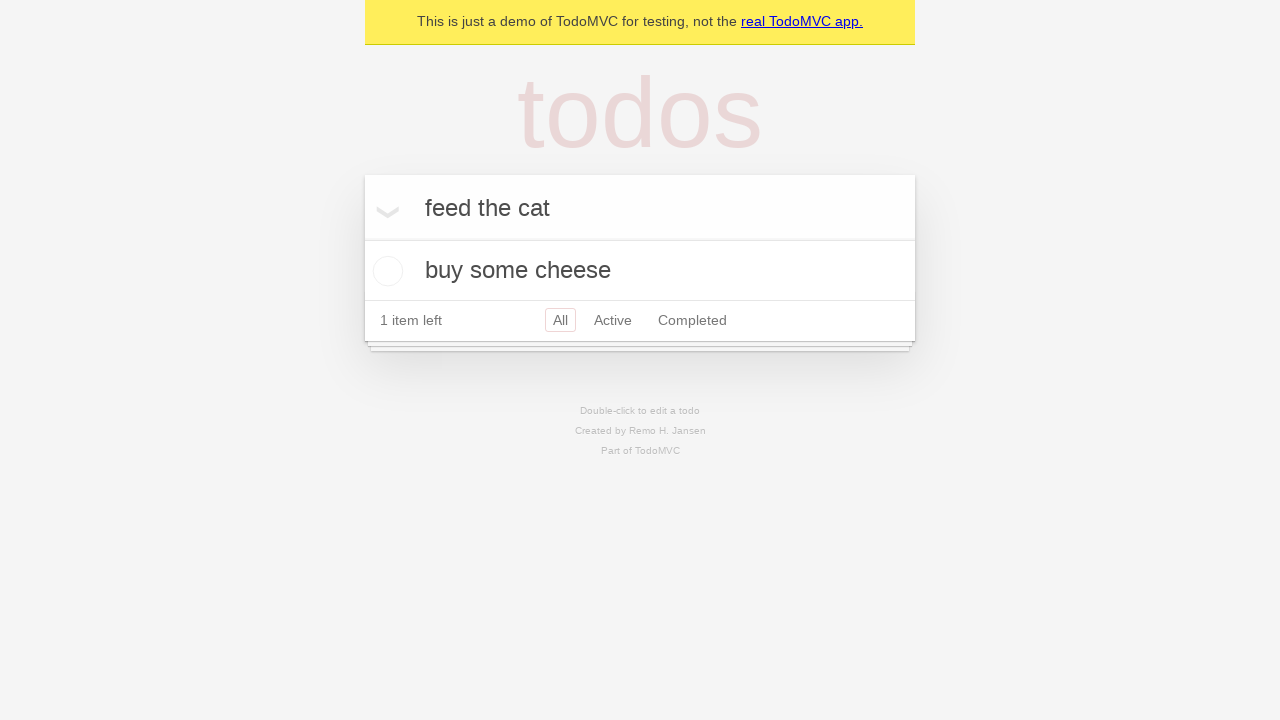

Pressed Enter to create second todo item on internal:attr=[placeholder="What needs to be done?"i]
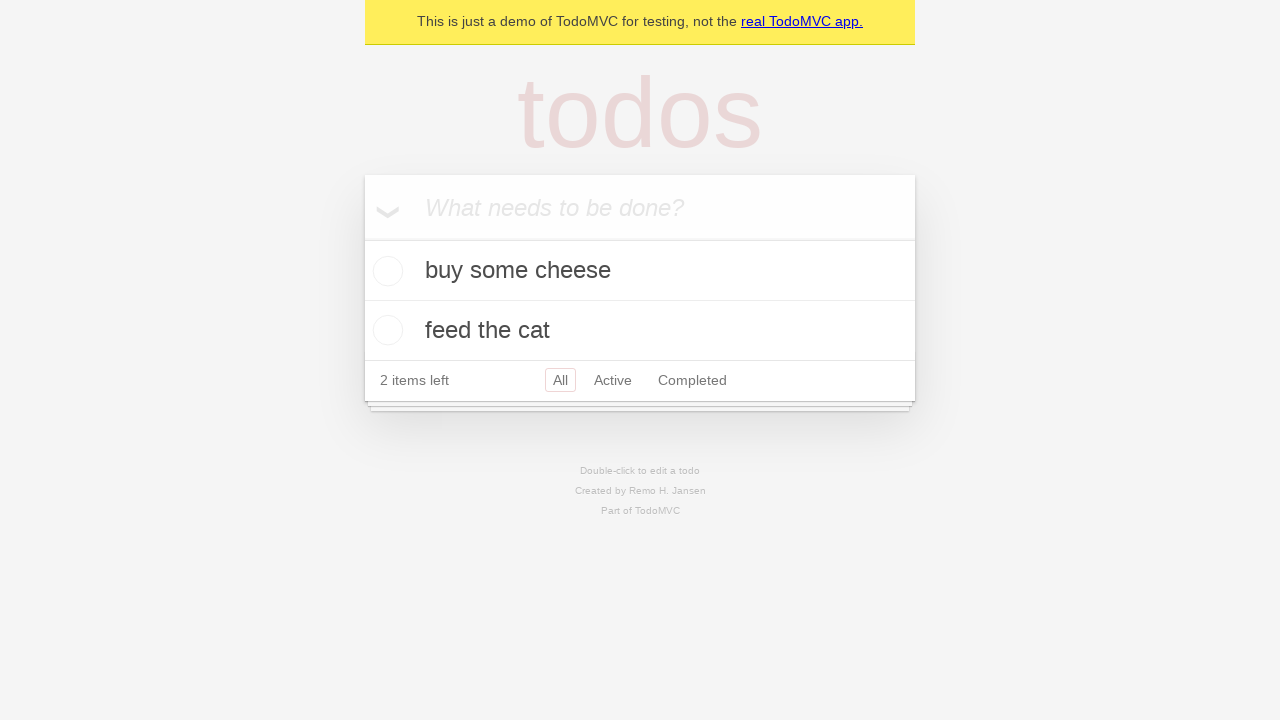

Checked the first todo item checkbox at (385, 271) on internal:testid=[data-testid="todo-item"s] >> nth=0 >> internal:role=checkbox
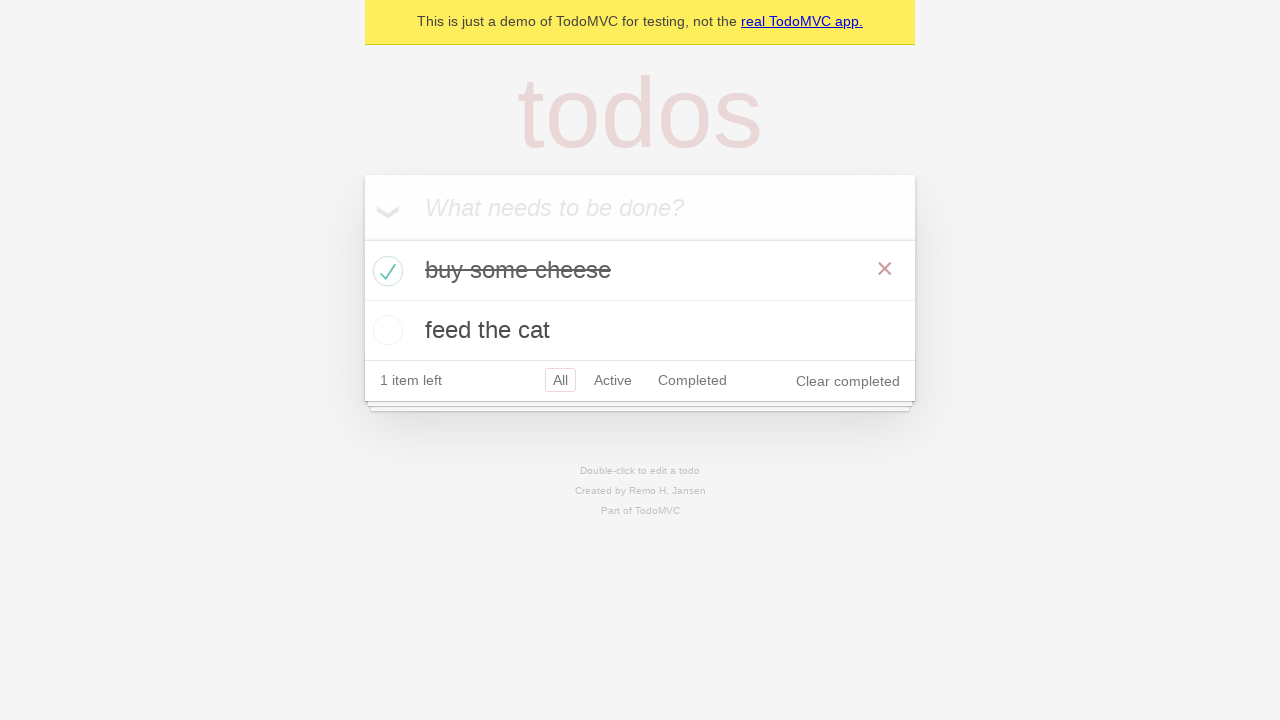

Unchecked the first todo item checkbox to mark it as incomplete at (385, 271) on internal:testid=[data-testid="todo-item"s] >> nth=0 >> internal:role=checkbox
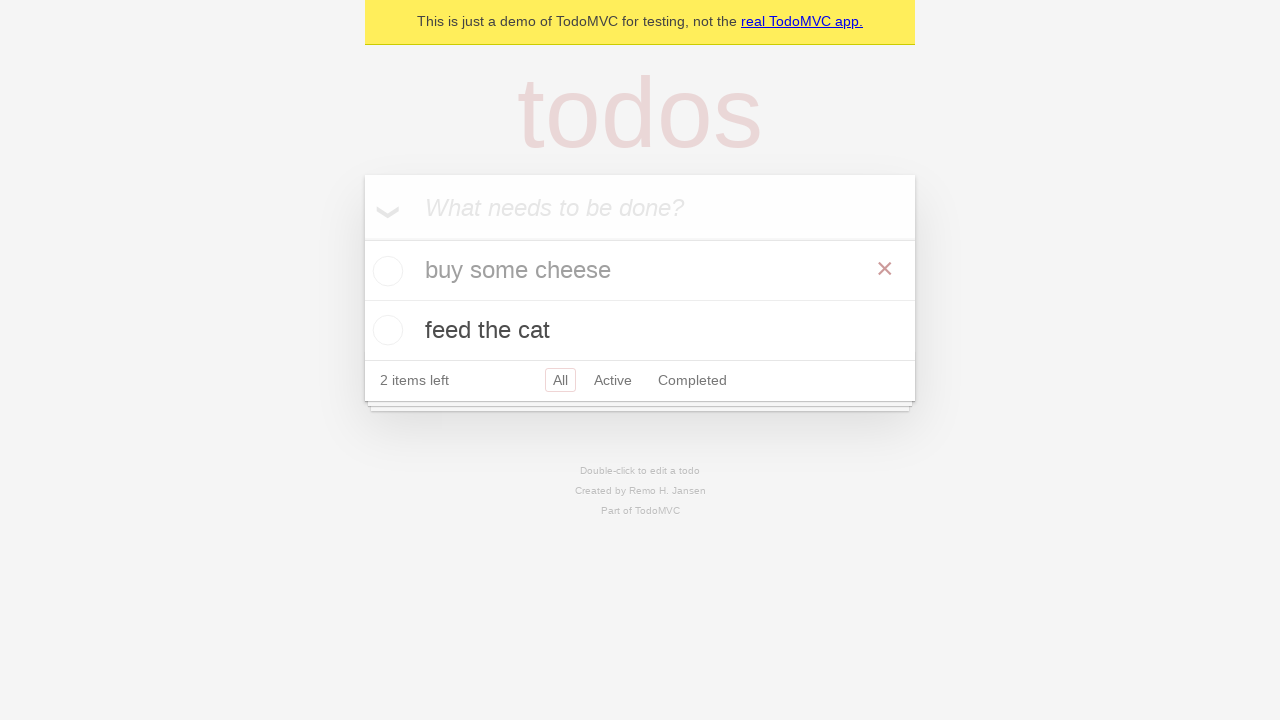

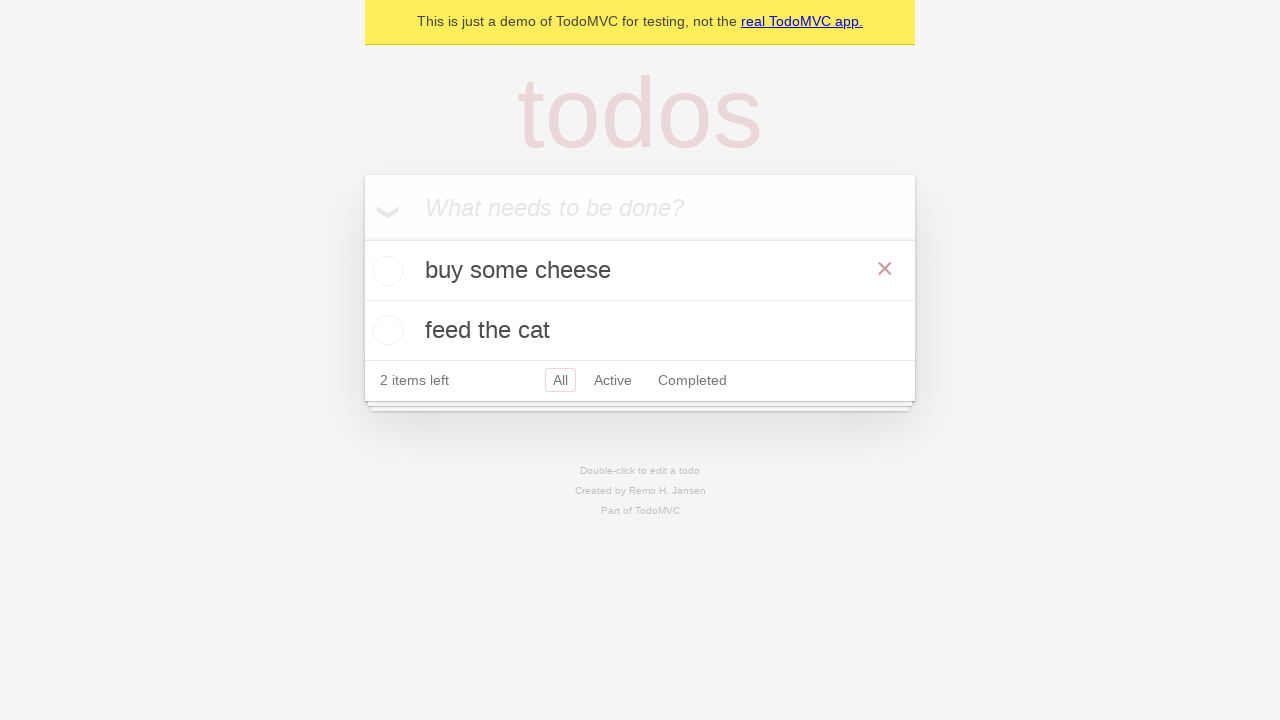